Tests a practice form by filling out various fields including name, password, checkboxes for drinks, radio button for color, dropdown for automation preference, email, and message, then submits the form and verifies the success dialog.

Starting URL: https://practice-automation.com/form-fields/

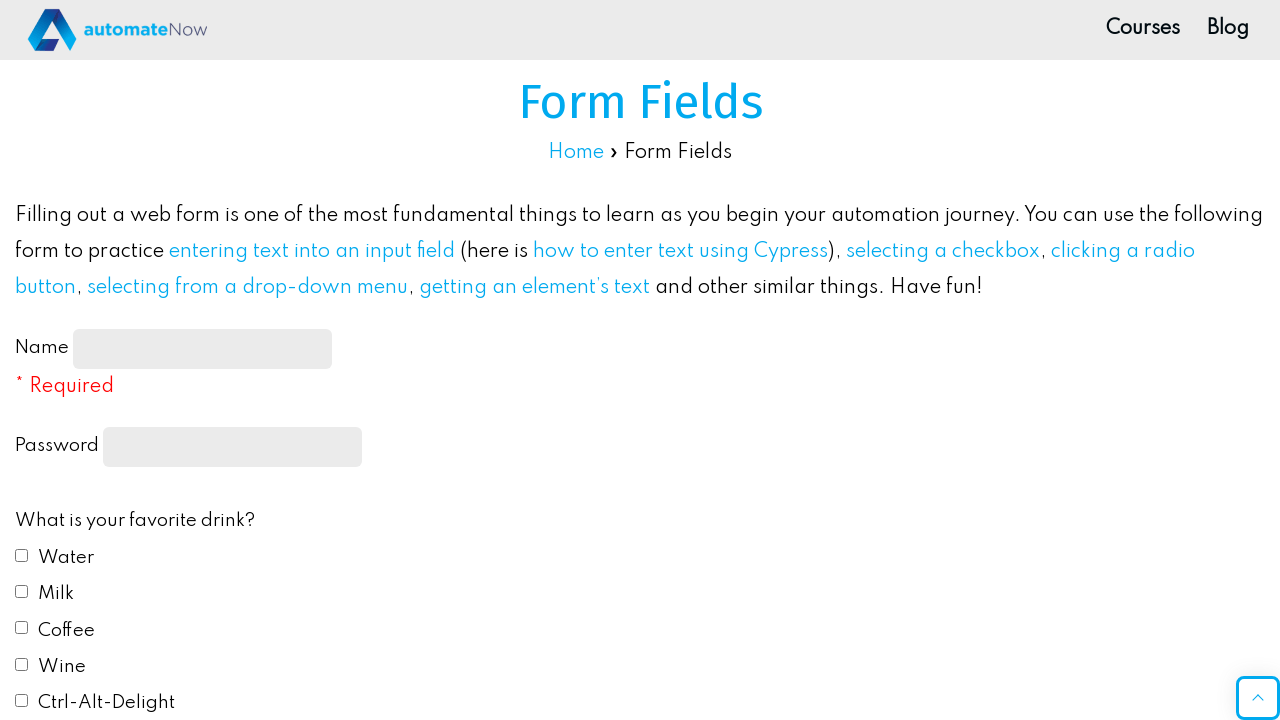

Filled name input field with 'Zviad' on #name-input
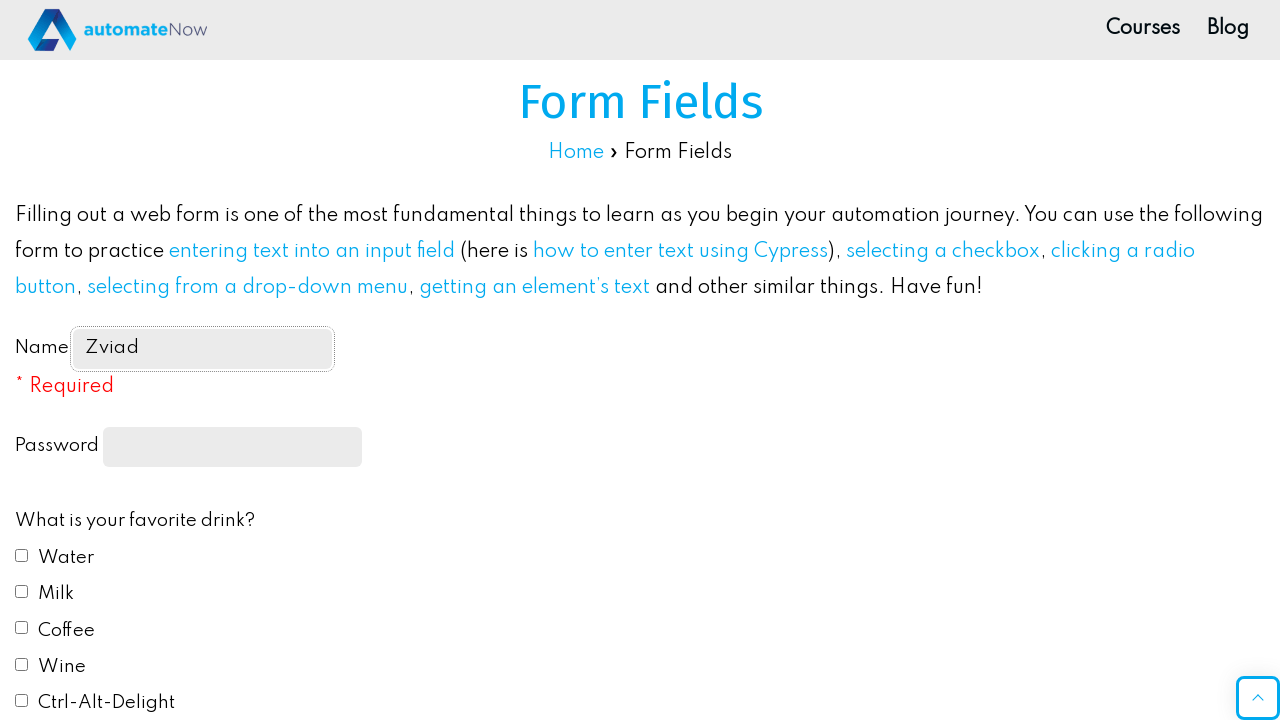

Filled password field with 'Password1!' on internal:label="Password"i
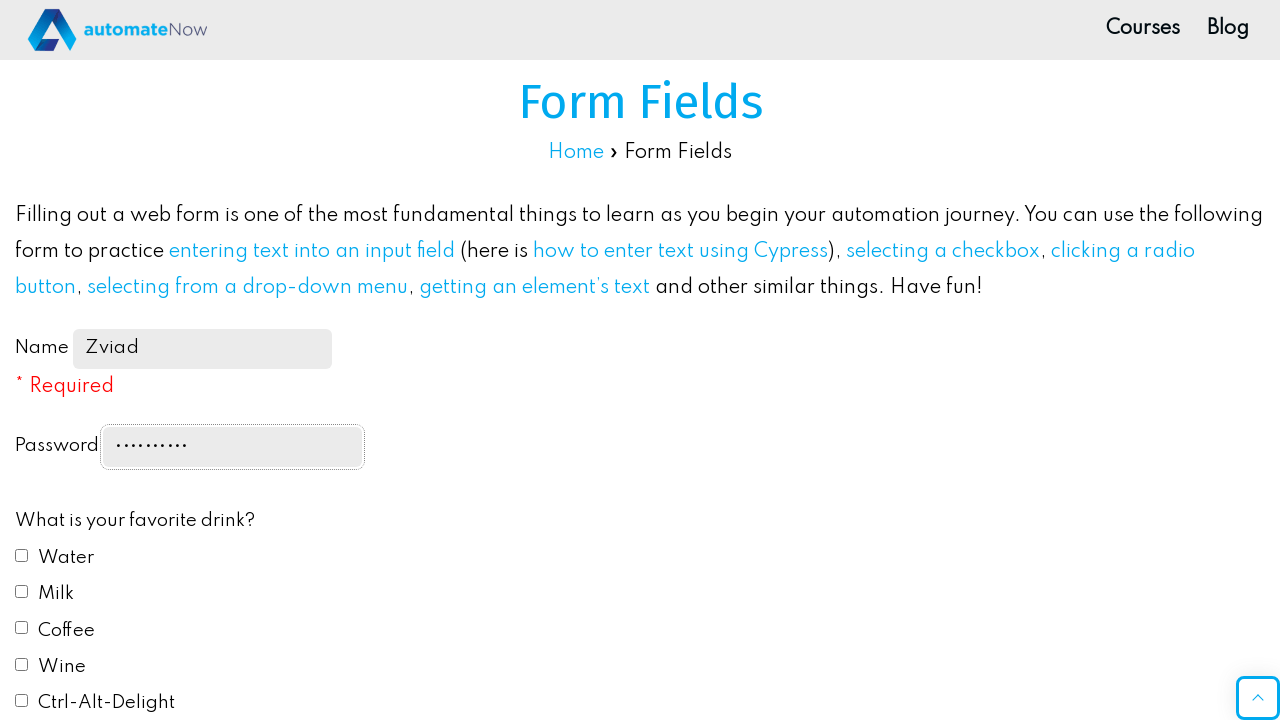

Selected 'Milk' checkbox at (56, 594) on internal:text="Milk"i
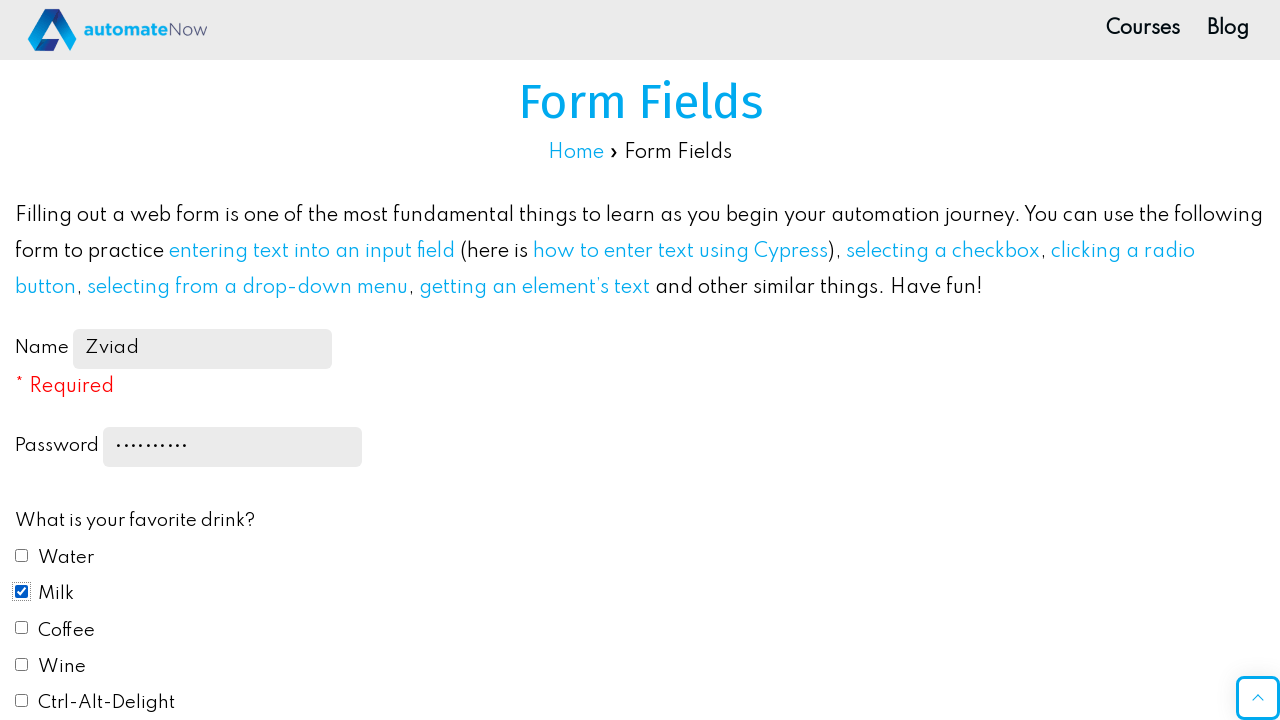

Selected 'Coffee' checkbox at (66, 631) on internal:text="Coffee"i
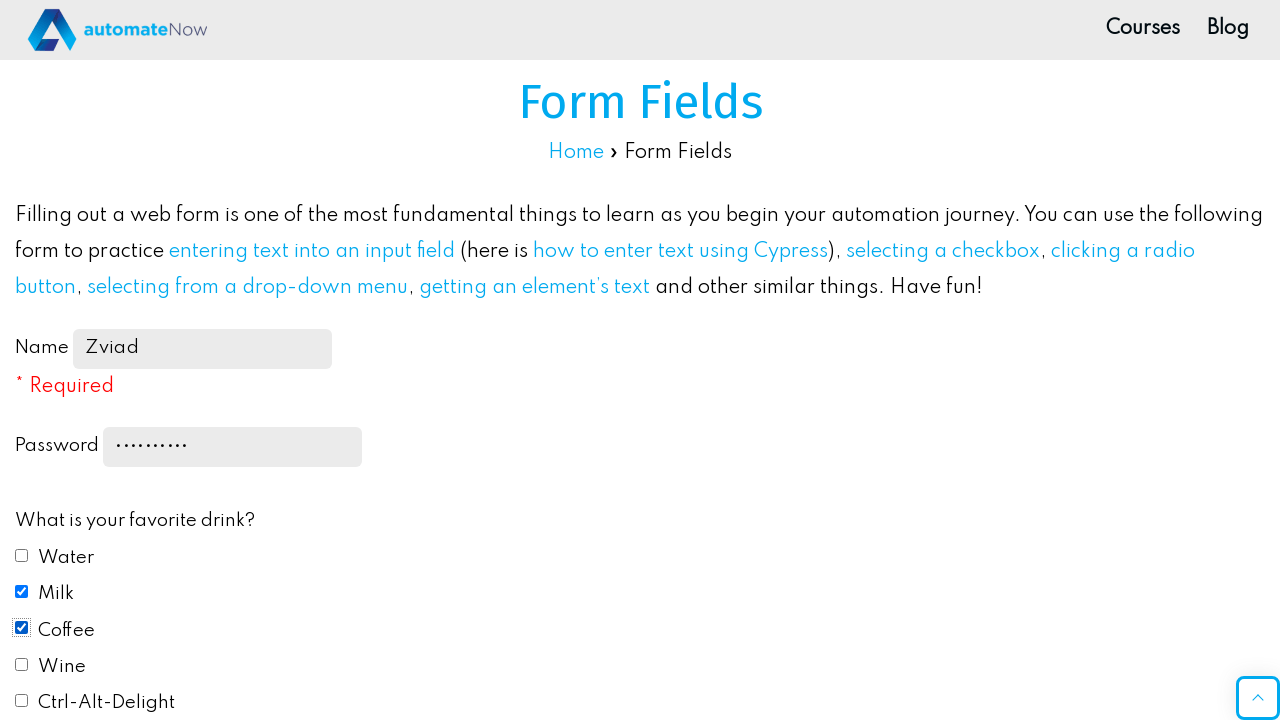

Selected 'Yellow' color radio button at (67, 361) on internal:text="Yellow"s
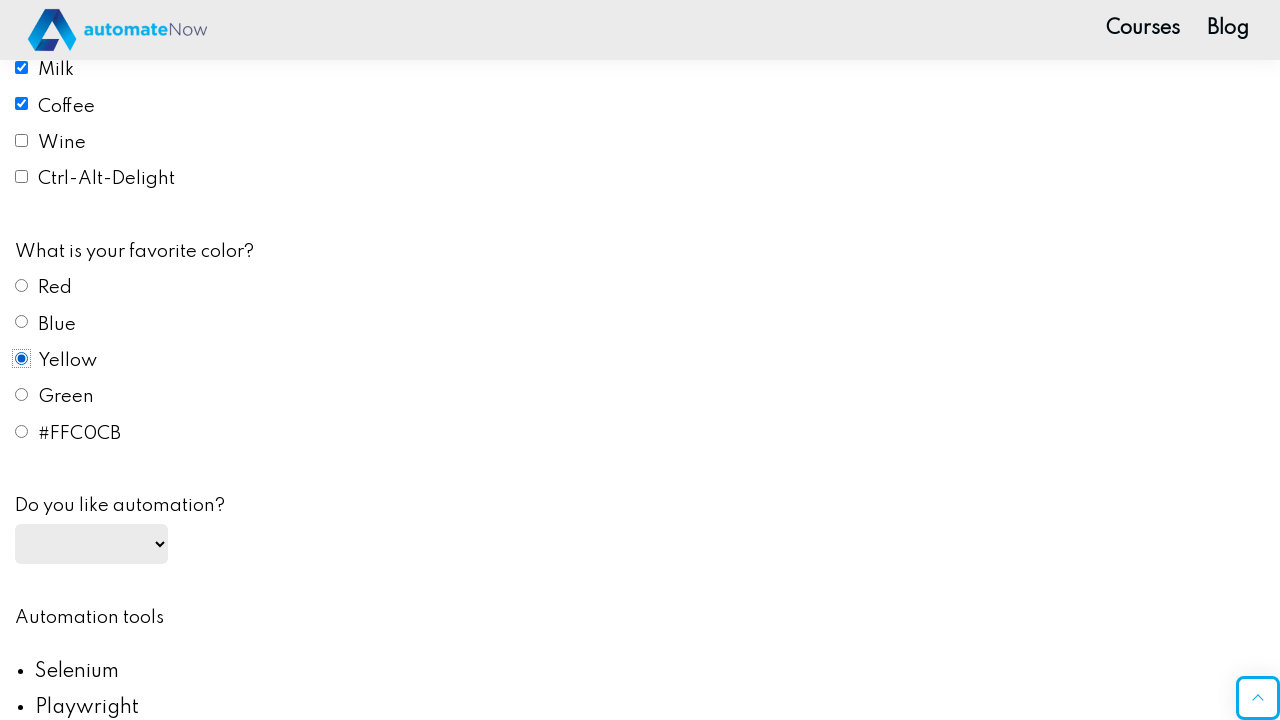

Selected 'yes' option from automation dropdown on internal:testid=[data-testid="automation"s]
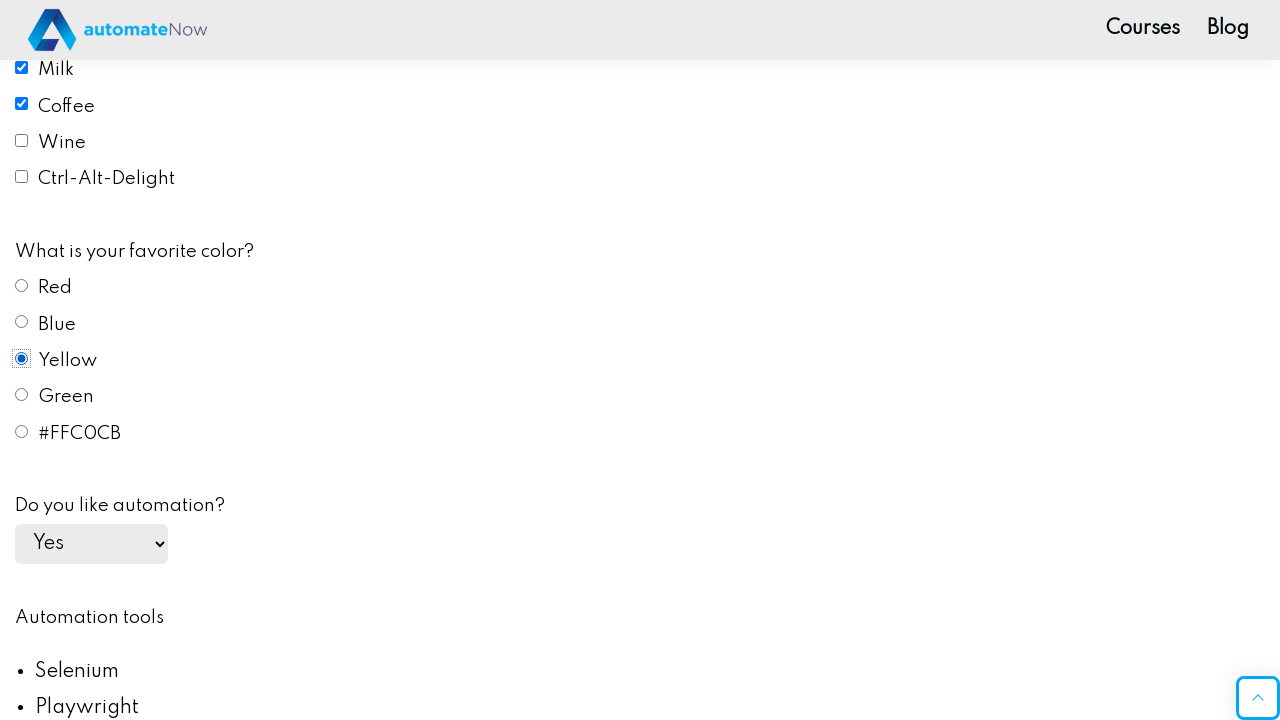

Filled email field with 'name@example.com' on internal:testid=[data-testid="email"s]
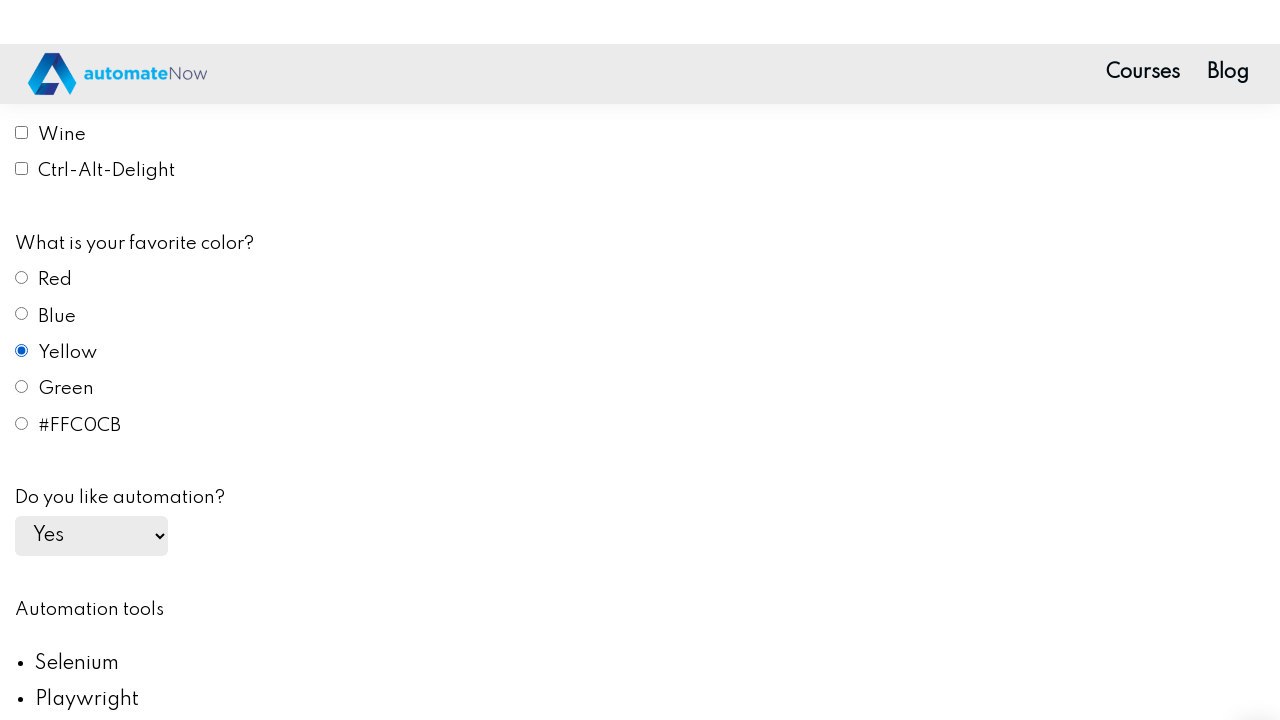

Filled message field with generated content: 'Undecided 3' on internal:testid=[data-testid="message"s]
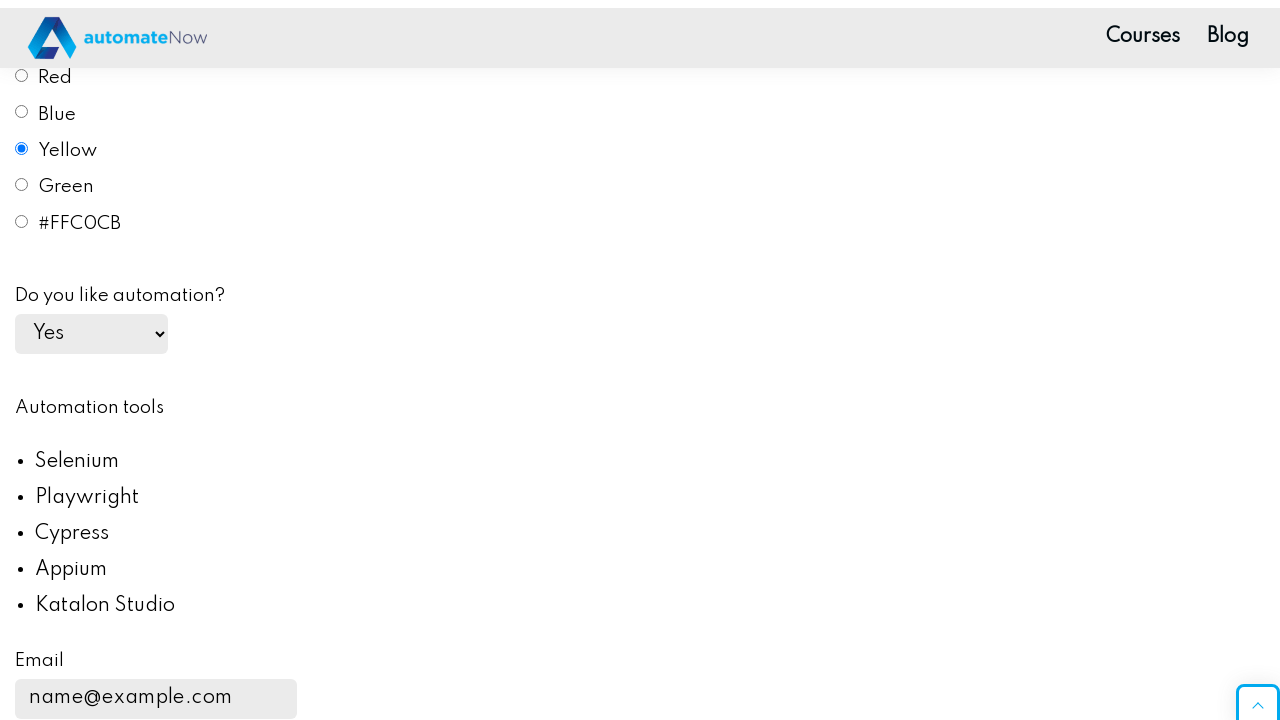

Set up dialog handler to accept dialogs
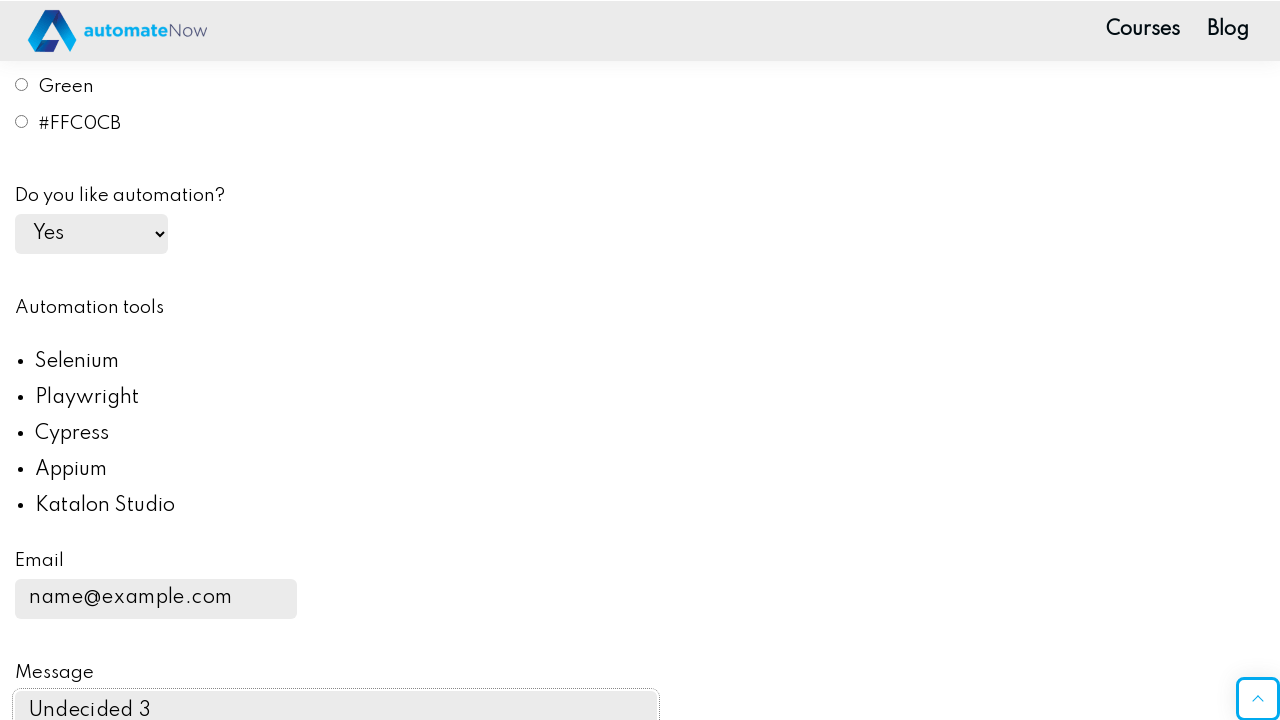

Clicked submit button to submit the form at (108, 361) on internal:testid=[data-testid="submit-btn"s]
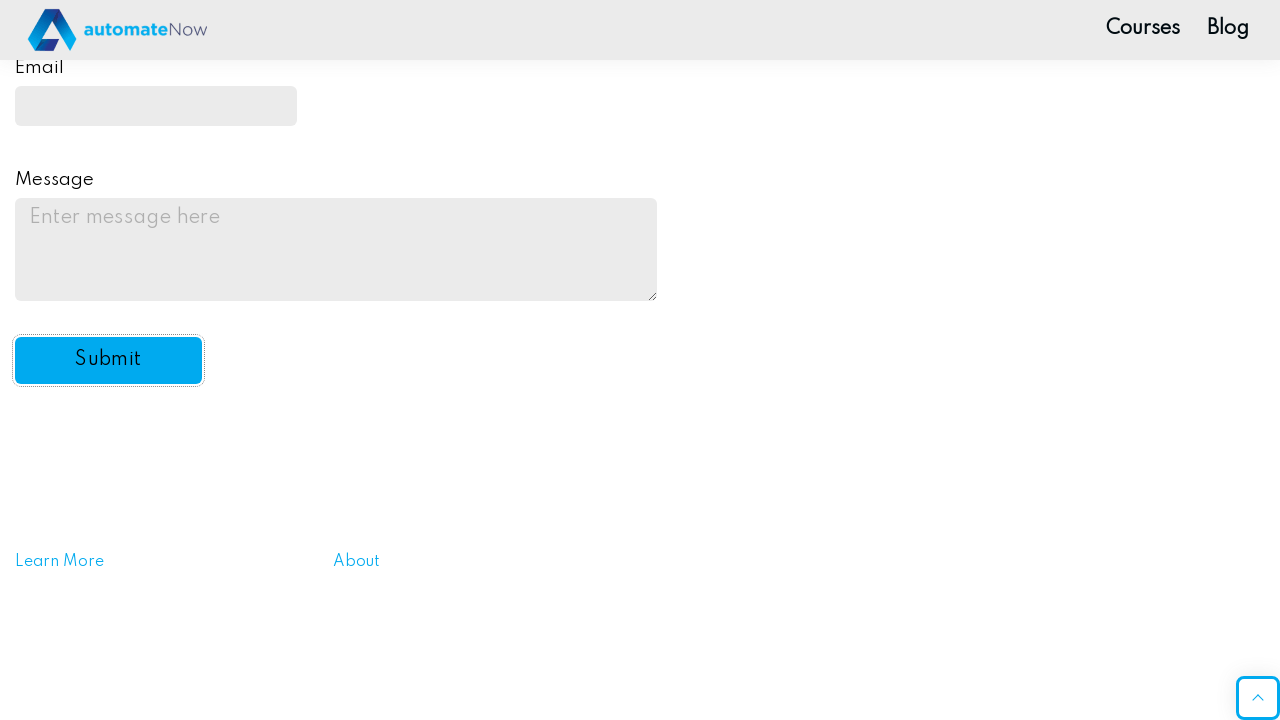

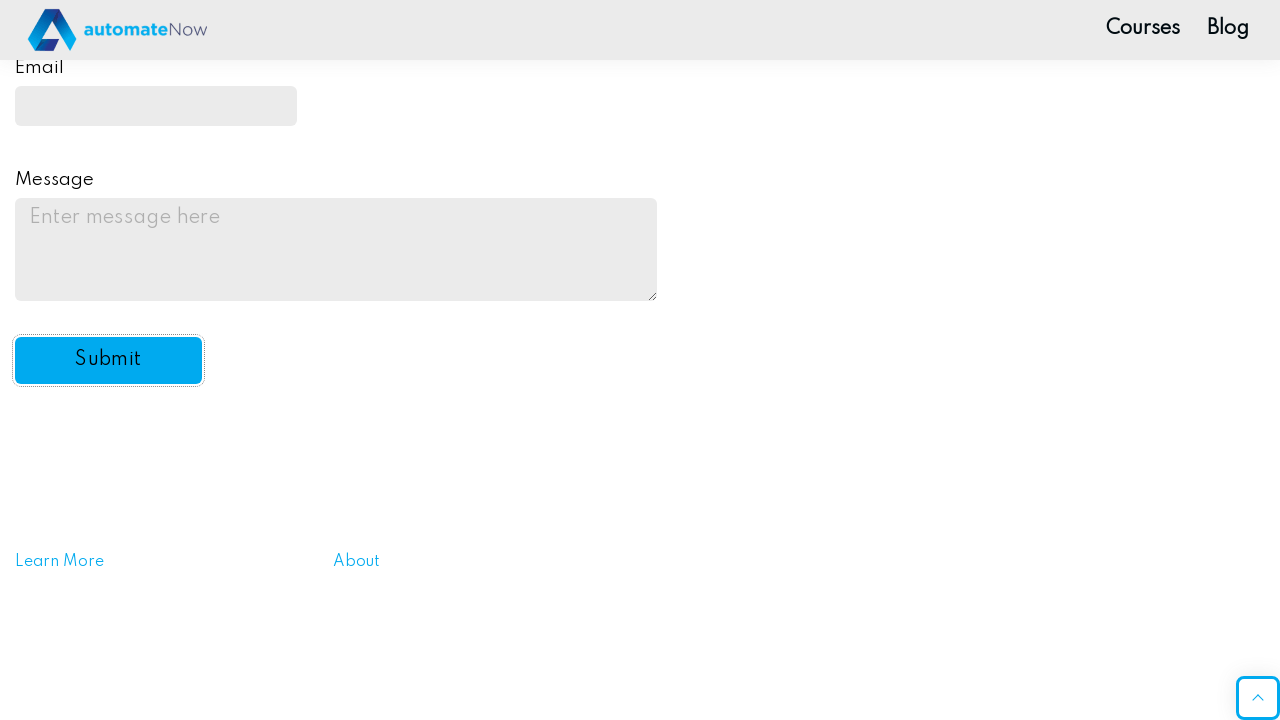